Tests a practice form submission by filling in name, email, password, selecting gender, date of birth, and submitting the form

Starting URL: https://rahulshettyacademy.com/angularpractice/

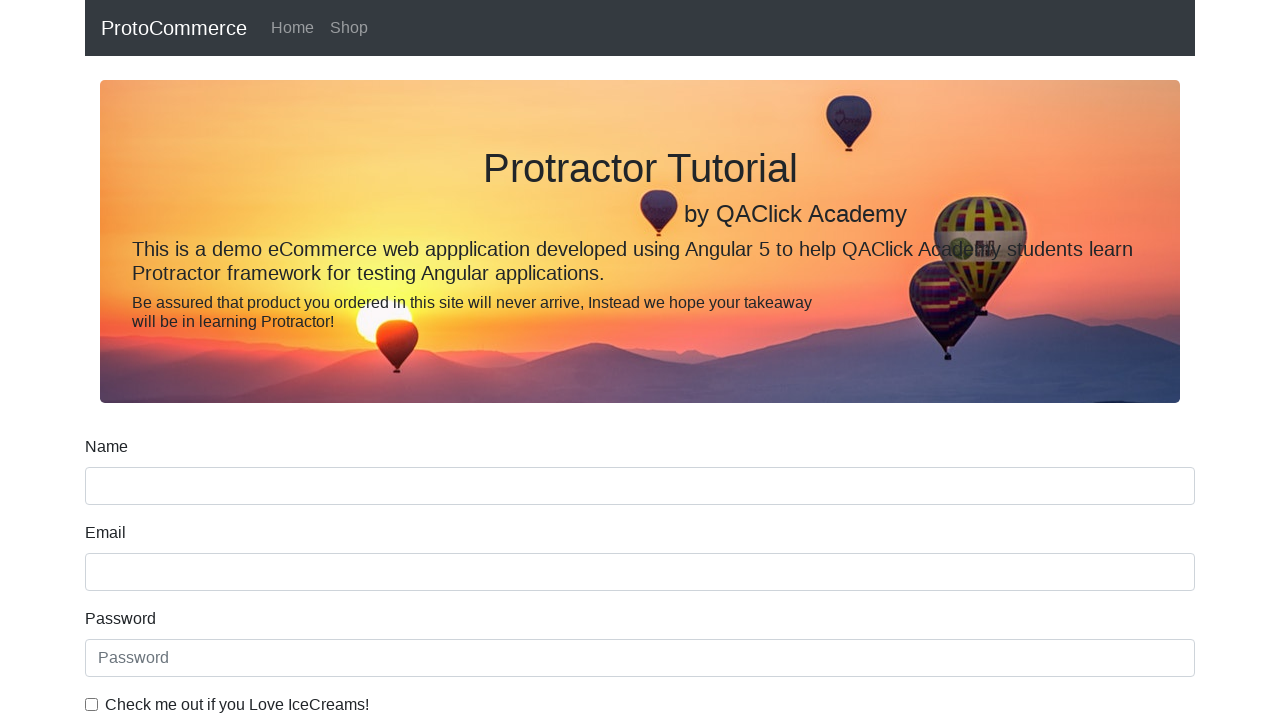

Filled name field with 'salekin' on .form-group [name='name']
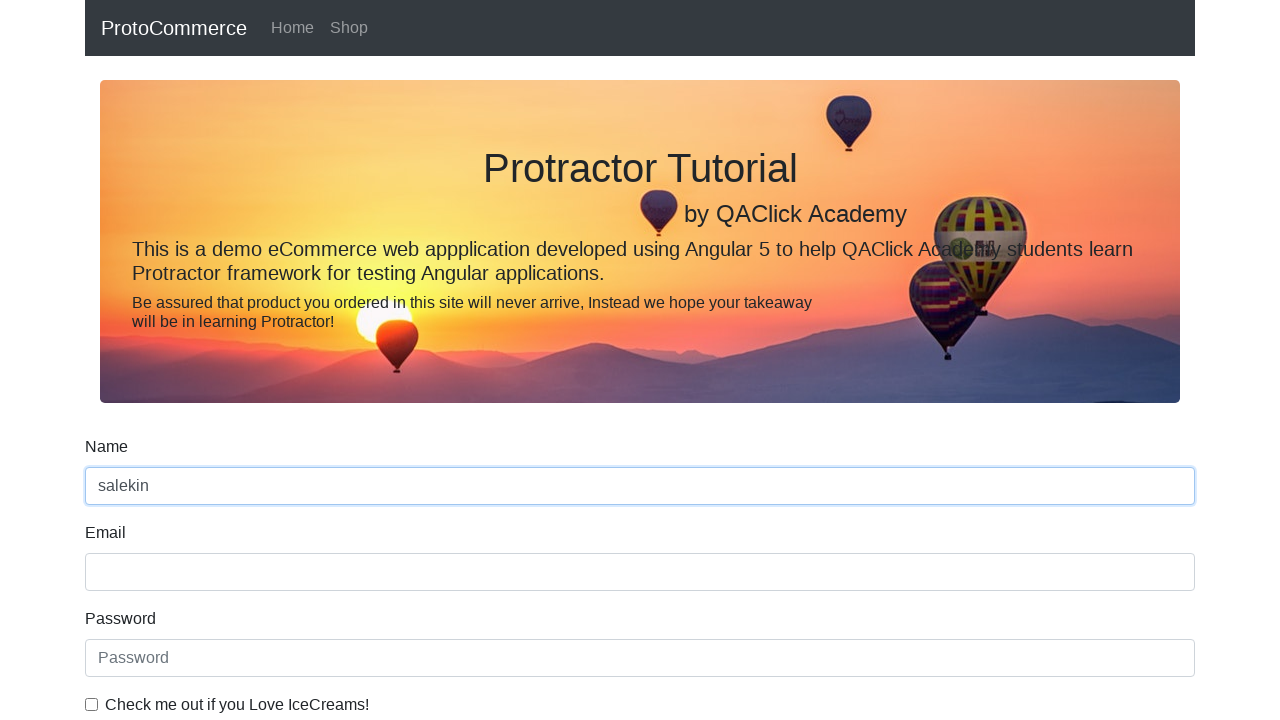

Filled email field with 'salekin23@yopmail.com' on .form-group [name='email']
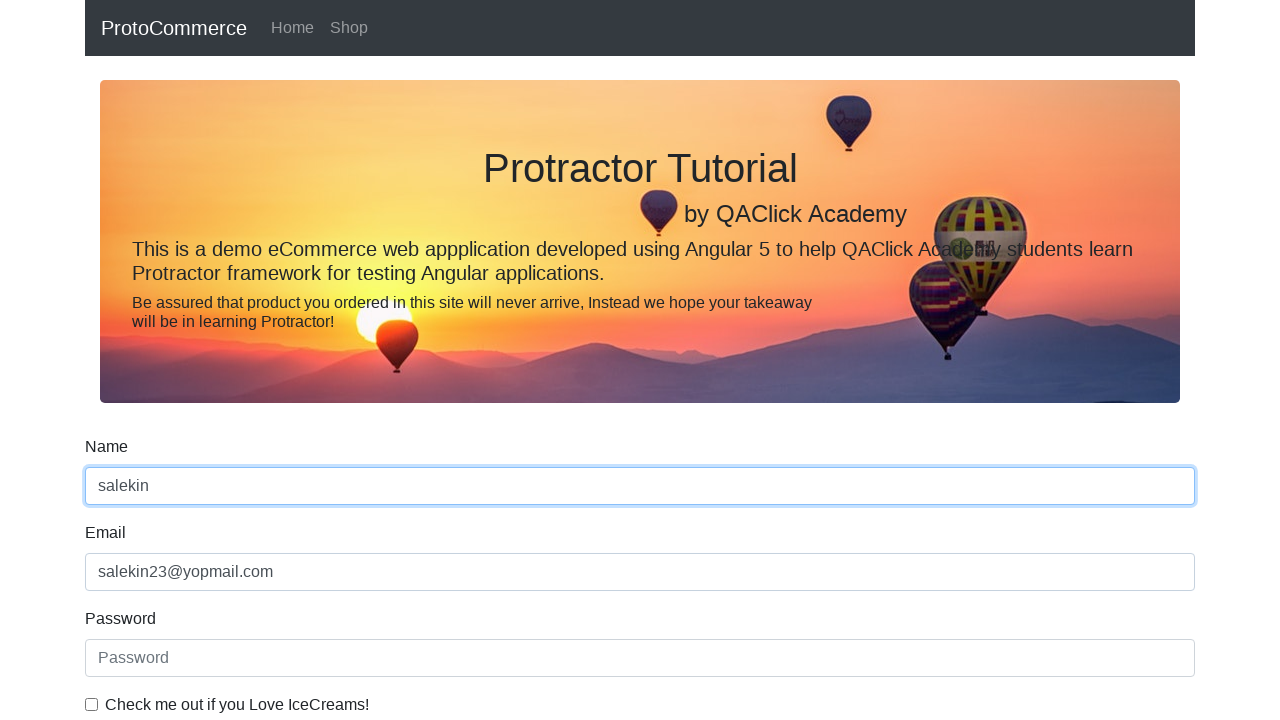

Filled password field with 'test' on #exampleInputPassword1
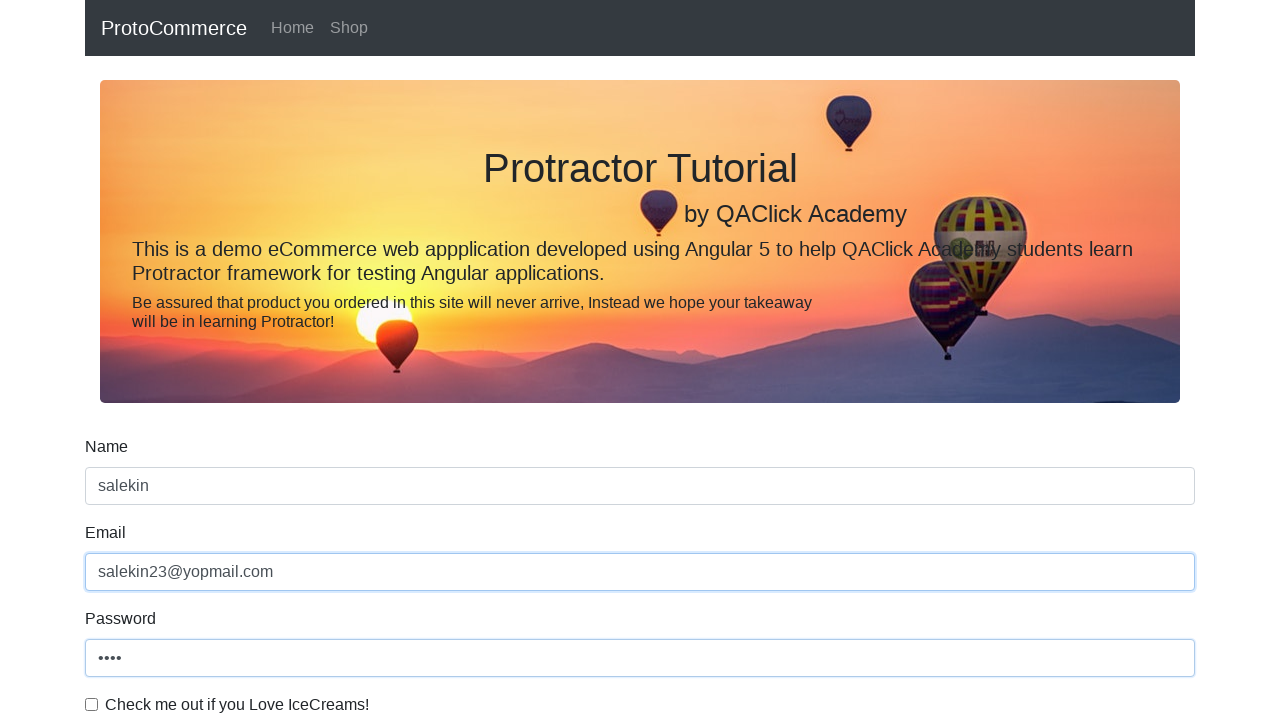

Checked the terms and conditions checkbox at (92, 704) on #exampleCheck1
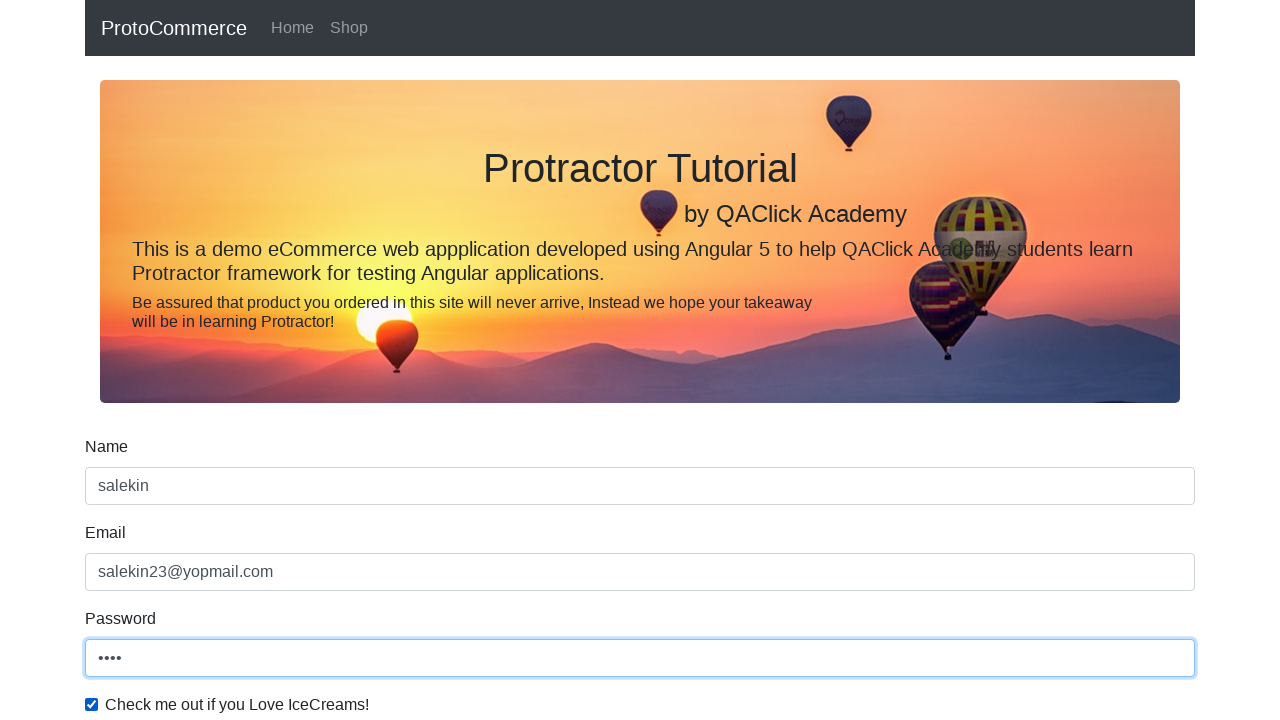

Selected the first inline radio button at (276, 360) on xpath=//label[@for='inlineRadio1']
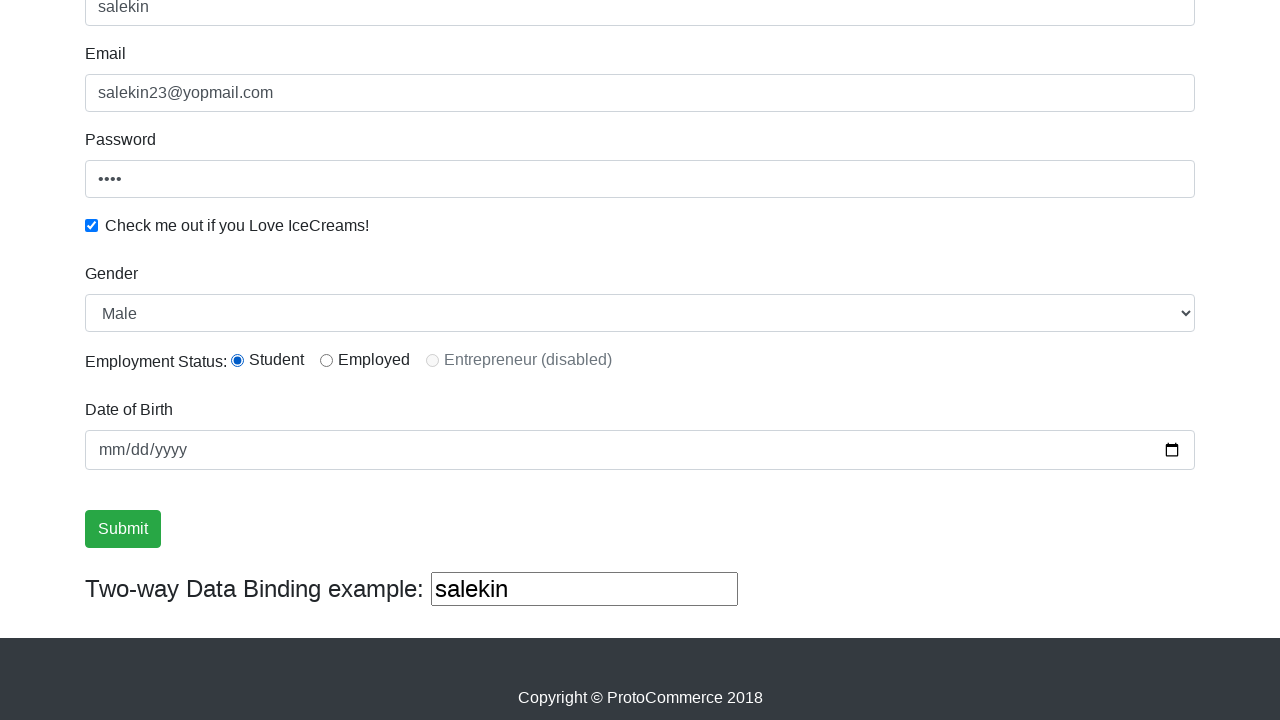

Selected 'Male' from gender dropdown on #exampleFormControlSelect1
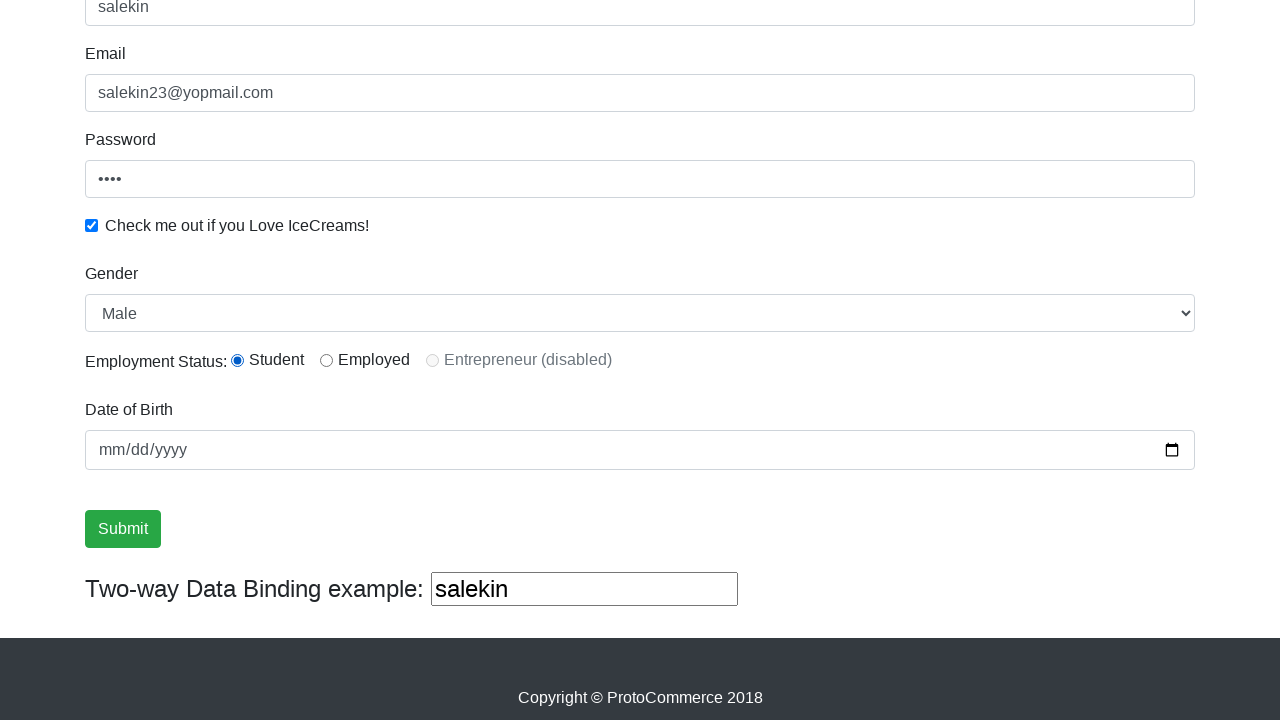

Filled birthday field with '2024-11-24' on input[name='bday']
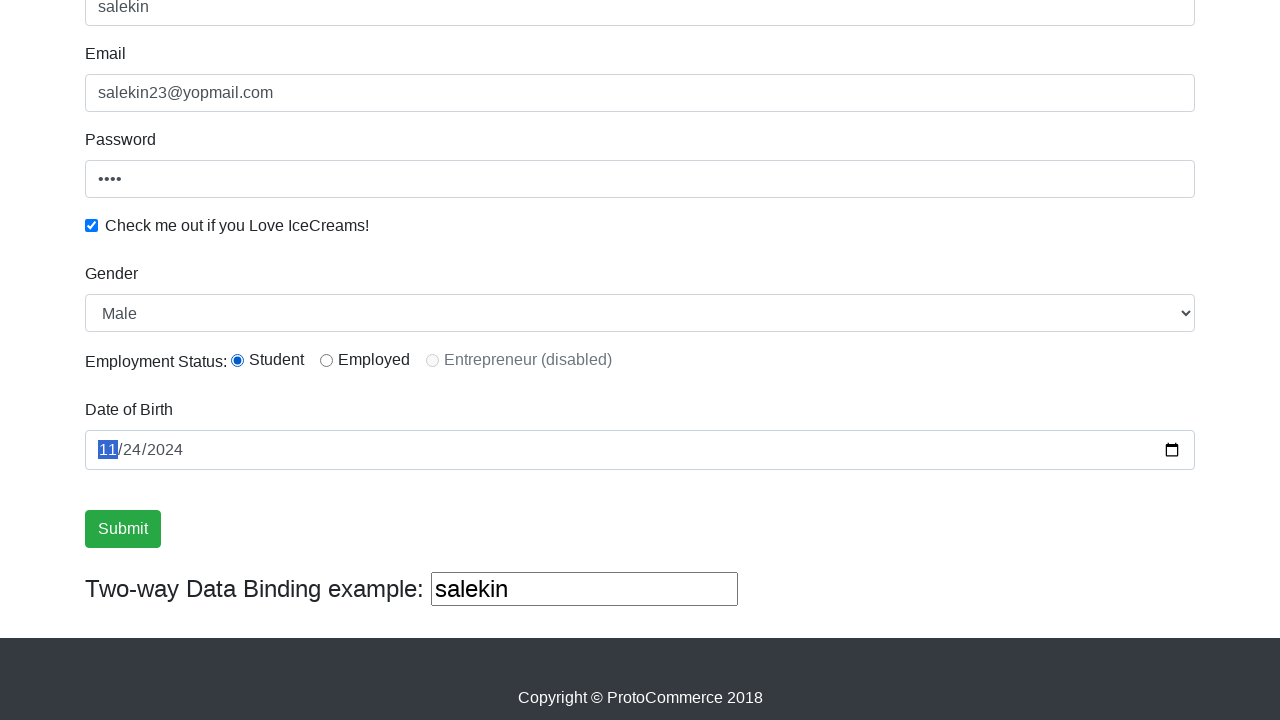

Clicked the form submit button at (123, 529) on [type='submit']
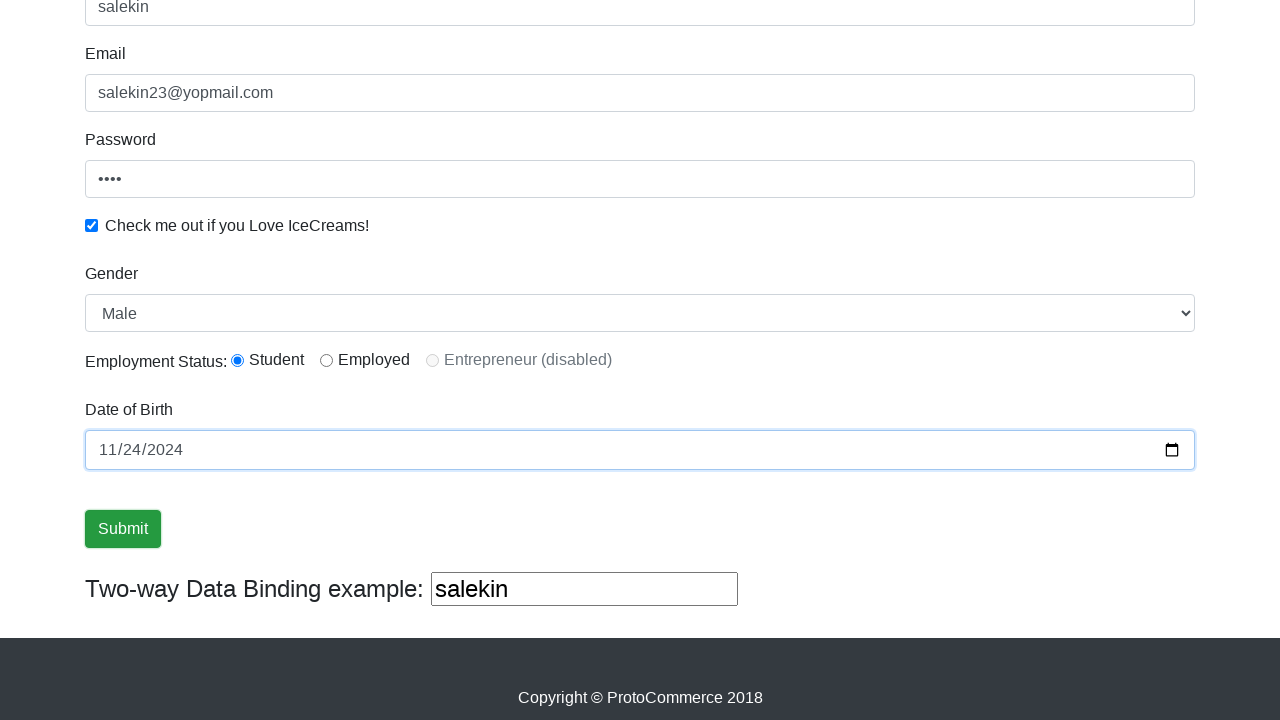

Form submission success message appeared
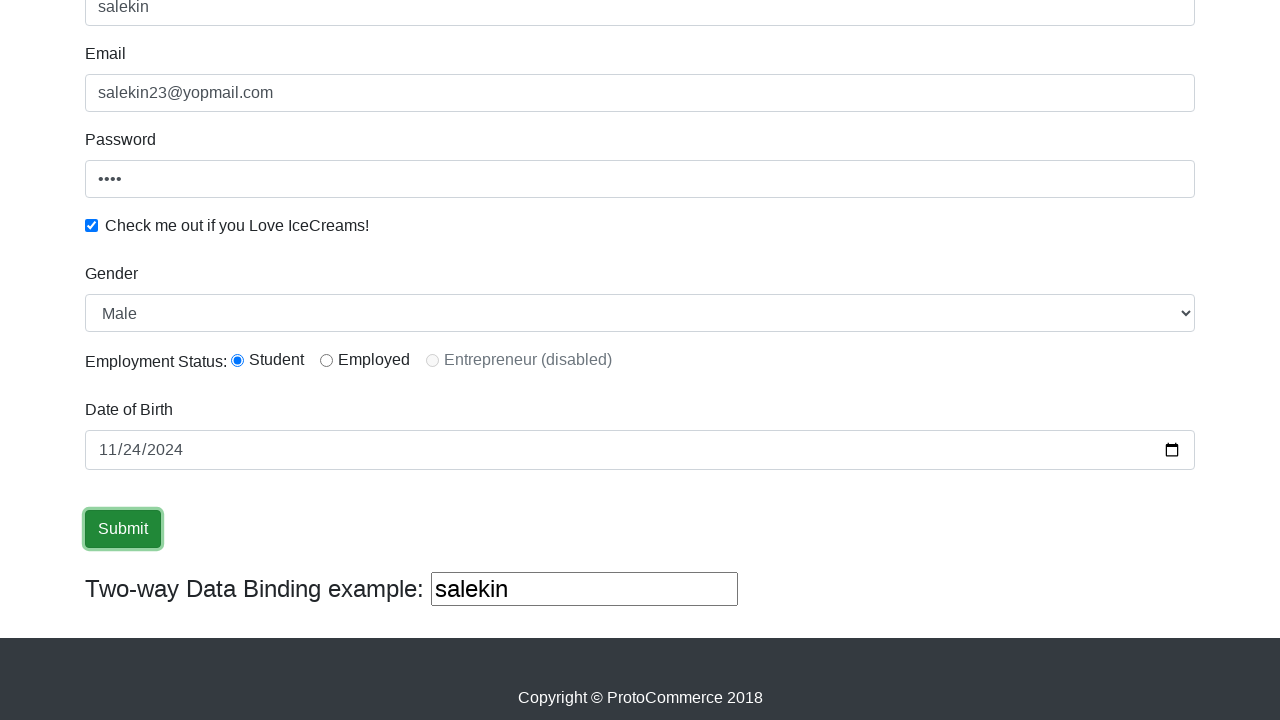

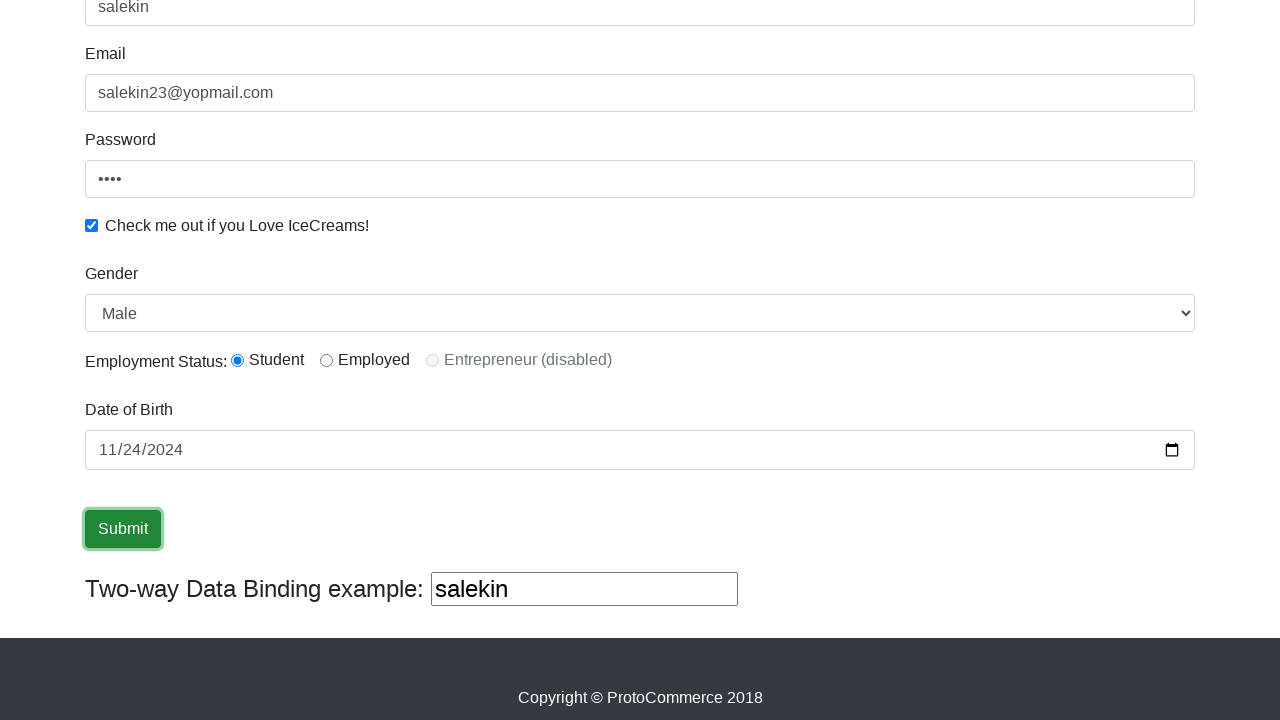